Tests the add/remove elements functionality by clicking the "Add Element" button to create delete buttons, verifying the count of delete buttons increases, and then clicking a delete button to verify it gets removed.

Starting URL: http://the-internet.herokuapp.com/add_remove_elements/

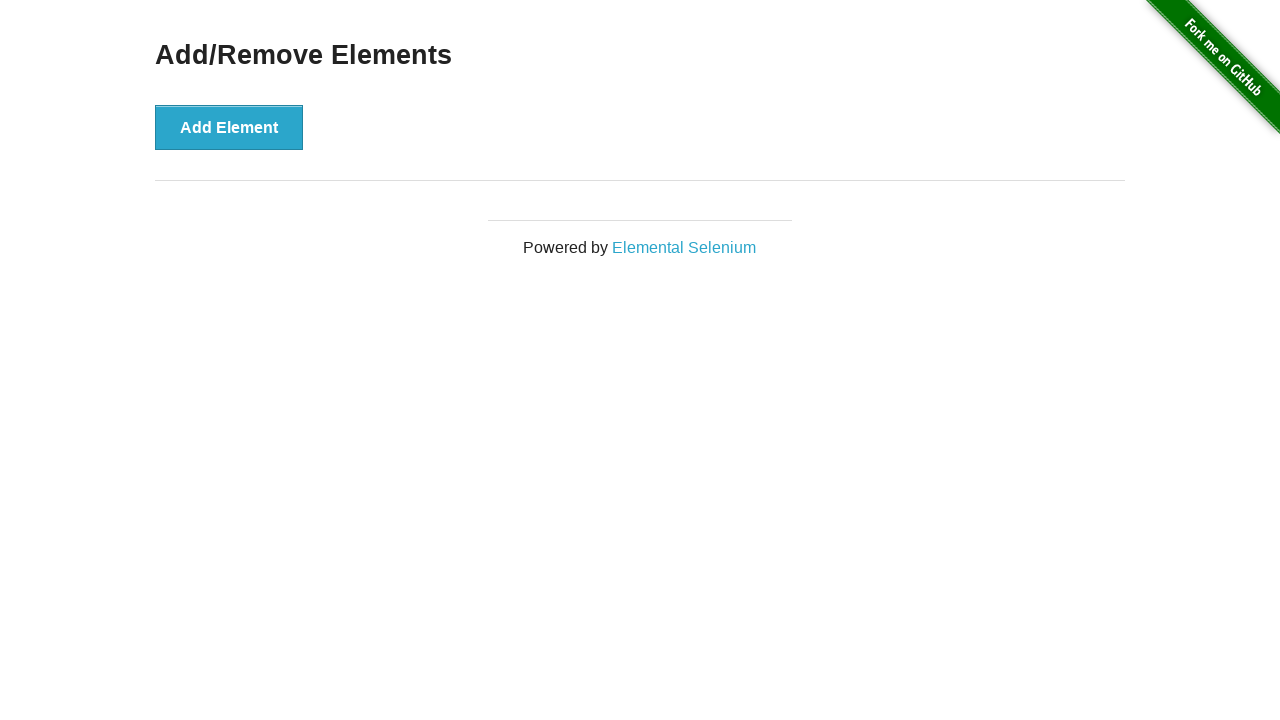

Verified no delete buttons exist initially
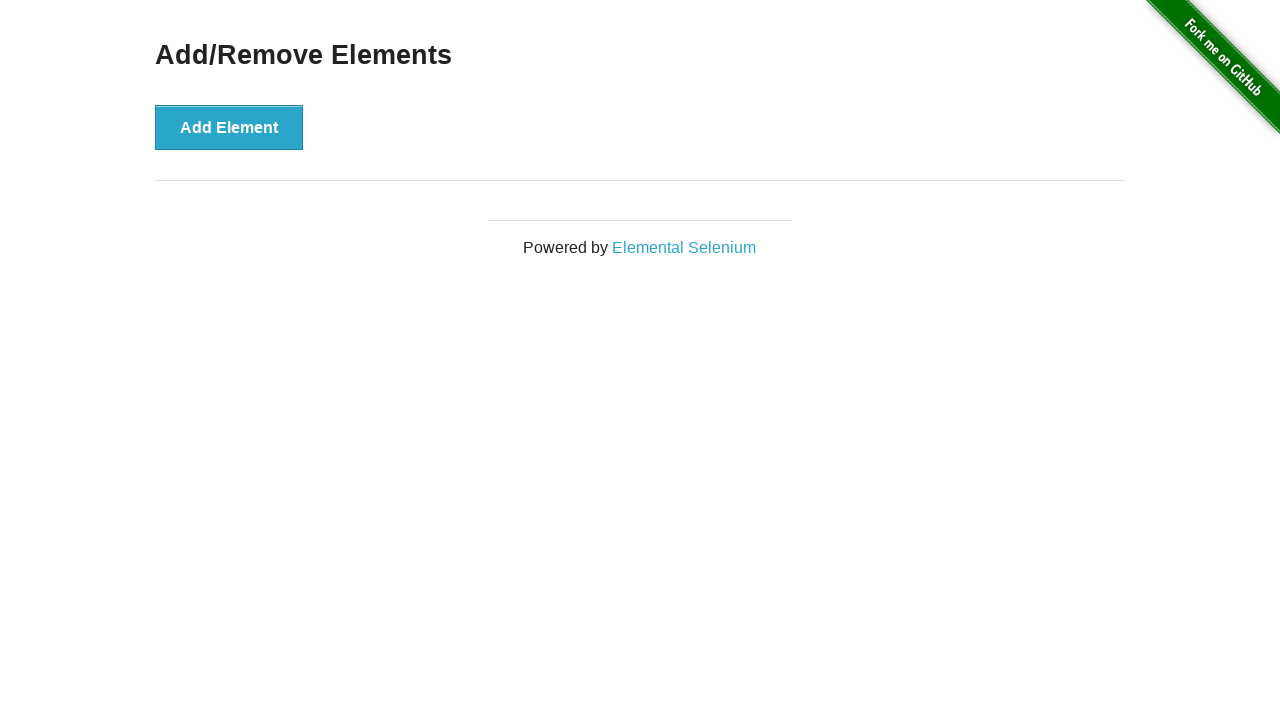

Clicked 'Add Element' button to add first delete button at (229, 127) on xpath=//*[@onclick='addElement()']
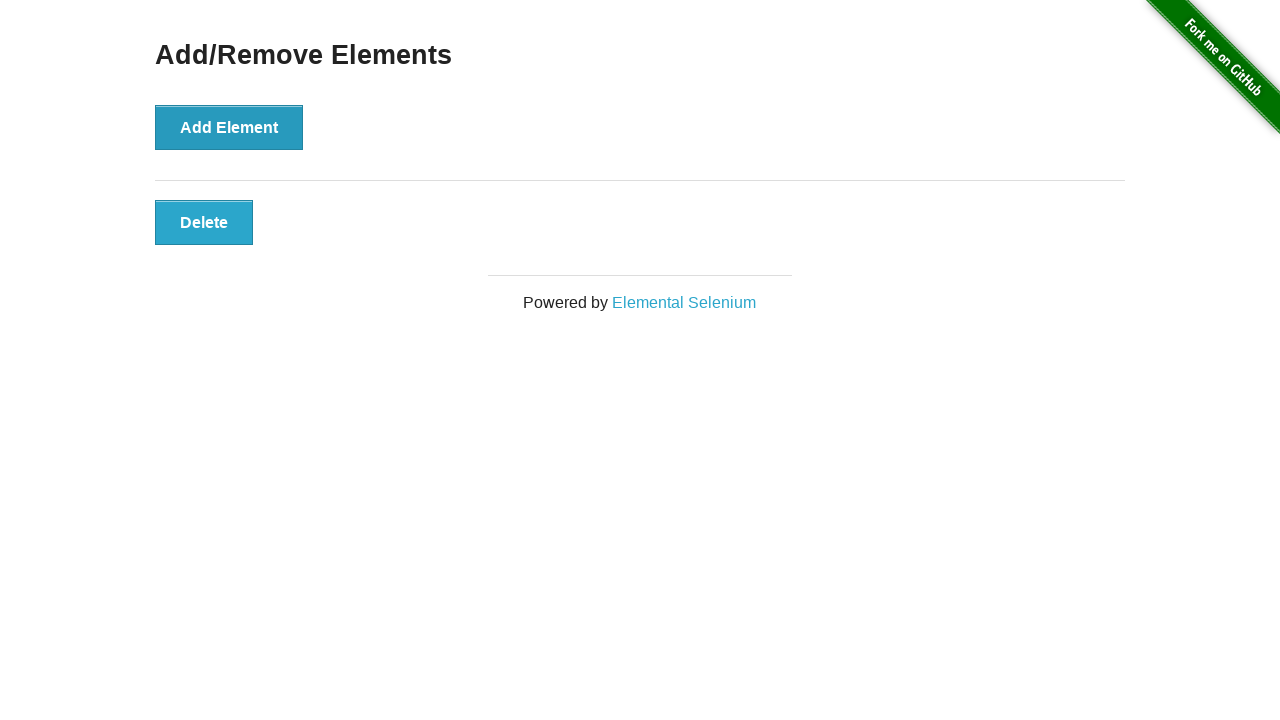

Verified exactly one delete button exists
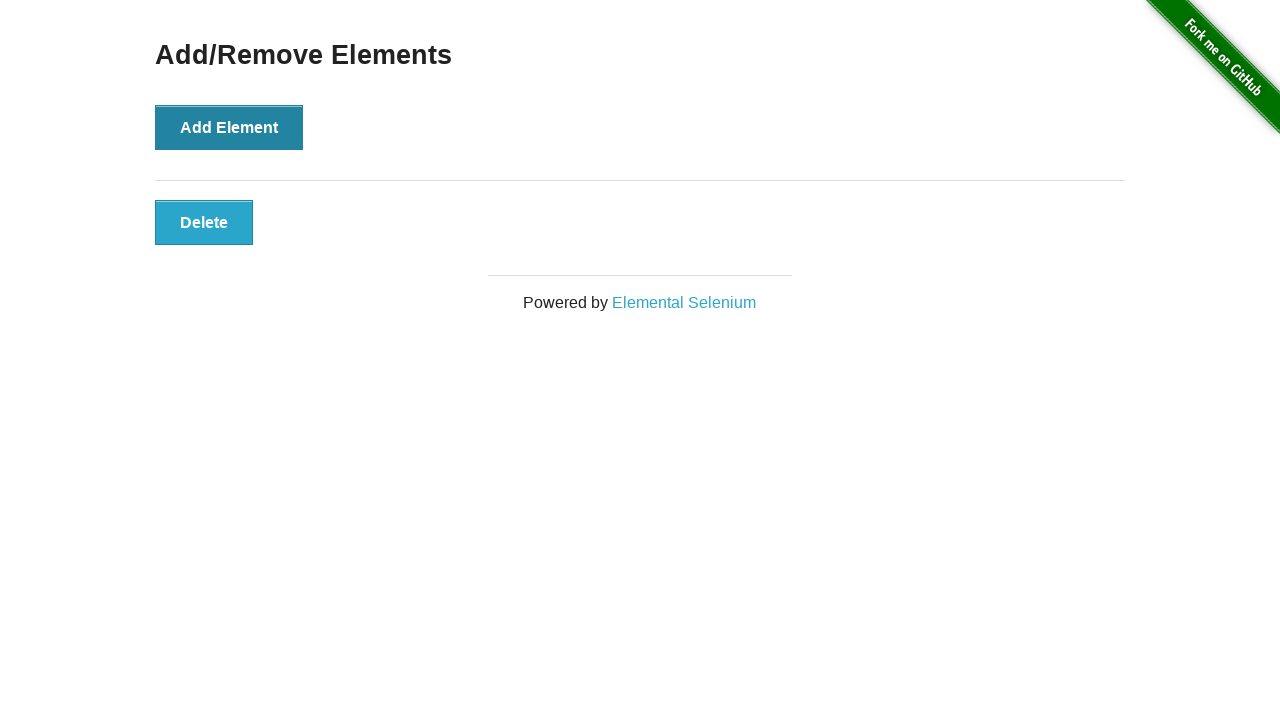

Clicked 'Add Element' button to add second delete button at (229, 127) on xpath=//*[@onclick='addElement()']
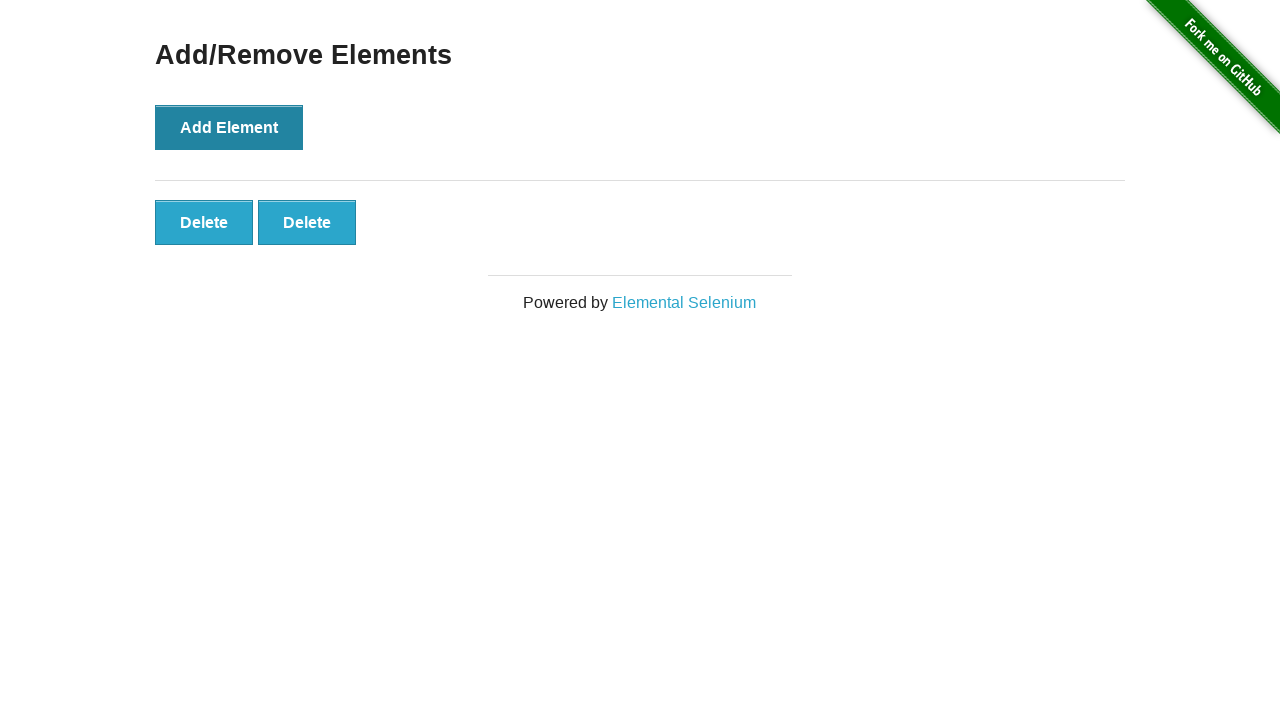

Verified exactly two delete buttons exist
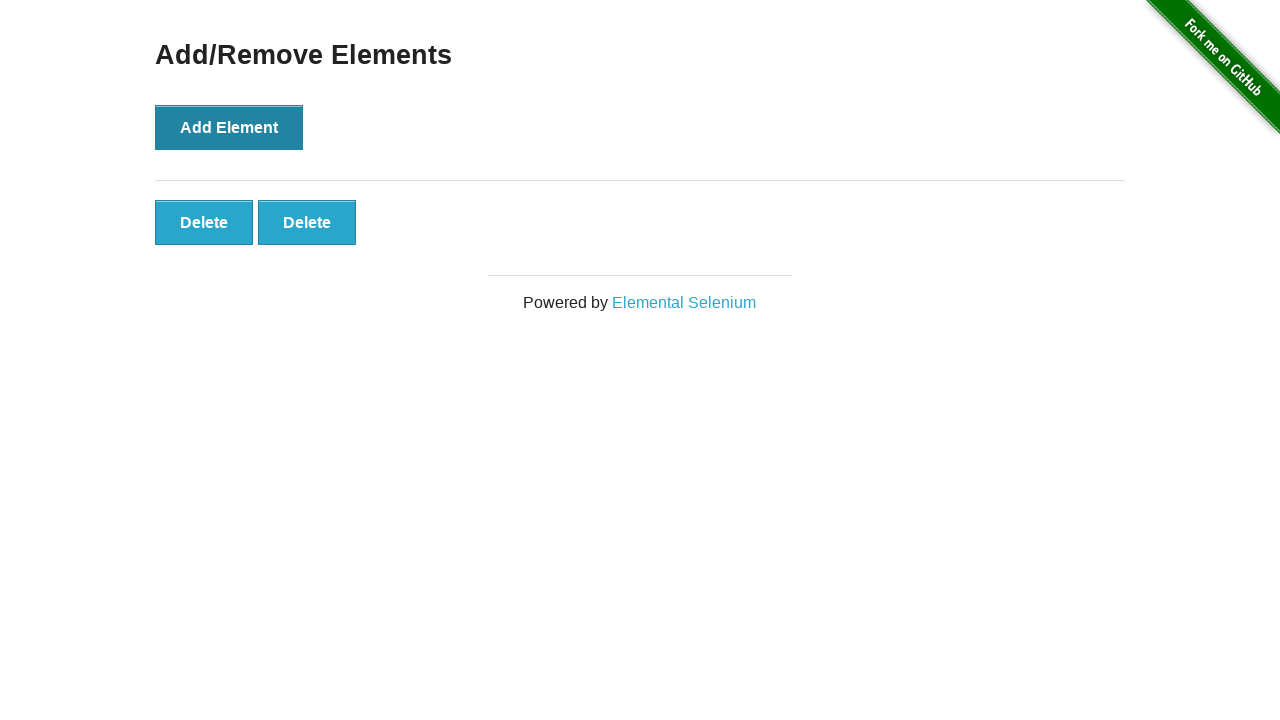

Clicked the second delete button to remove it at (307, 222) on xpath=//*[@onclick='deleteElement()'] >> nth=1
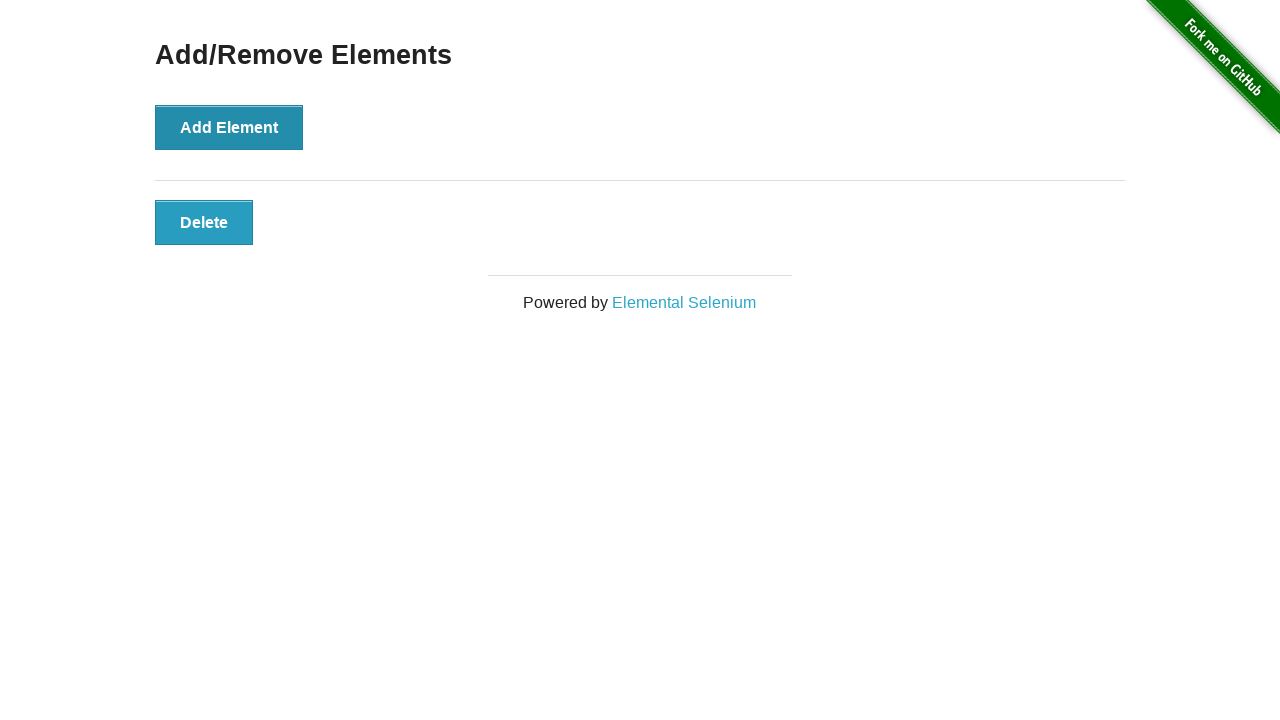

Verified exactly one delete button remains after deletion
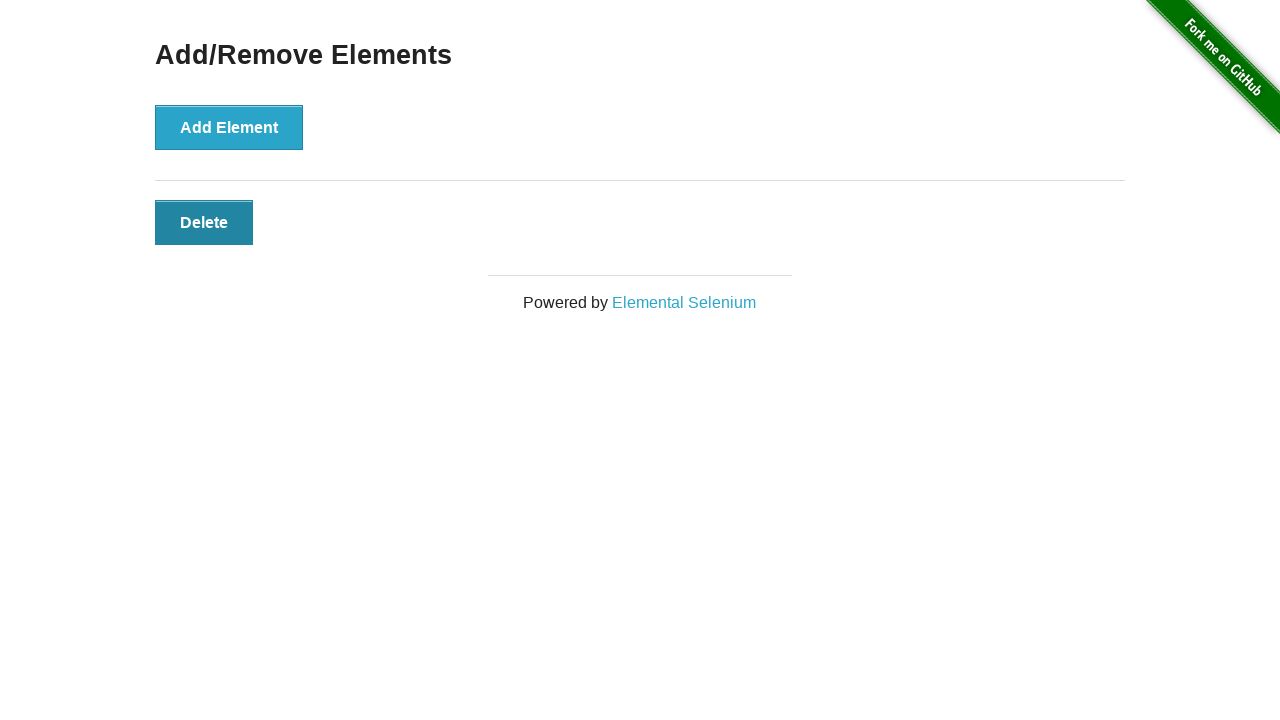

Final verification that at least one delete button exists
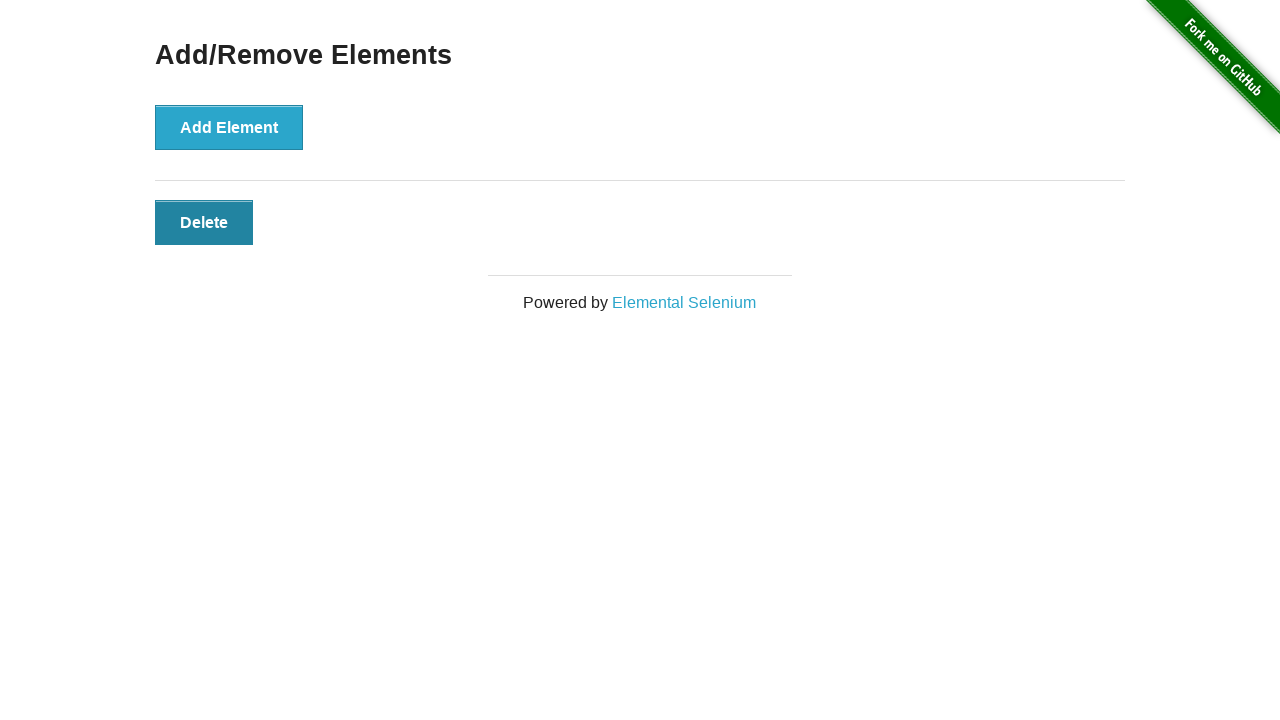

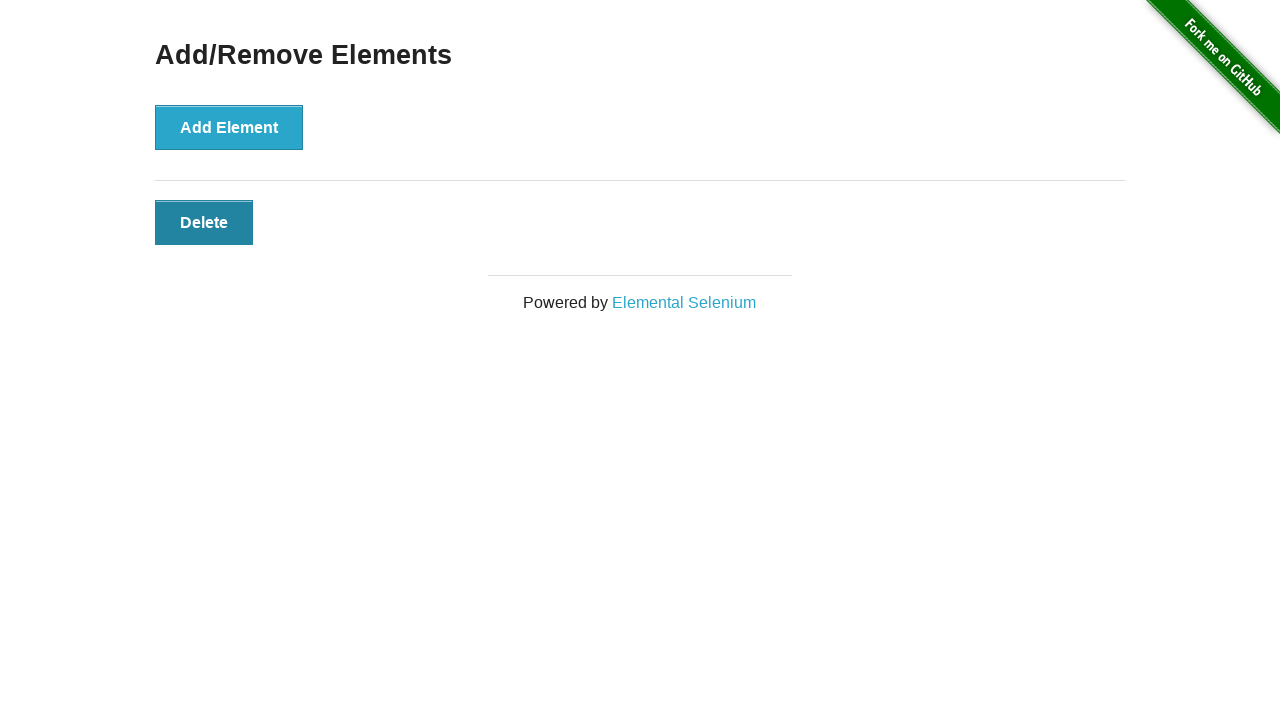